Tests dropdown selection functionality by selecting year, month, and day from their respective dropdown menus using different selection methods

Starting URL: https://testcenter.techproeducation.com/index.php?page=dropdown

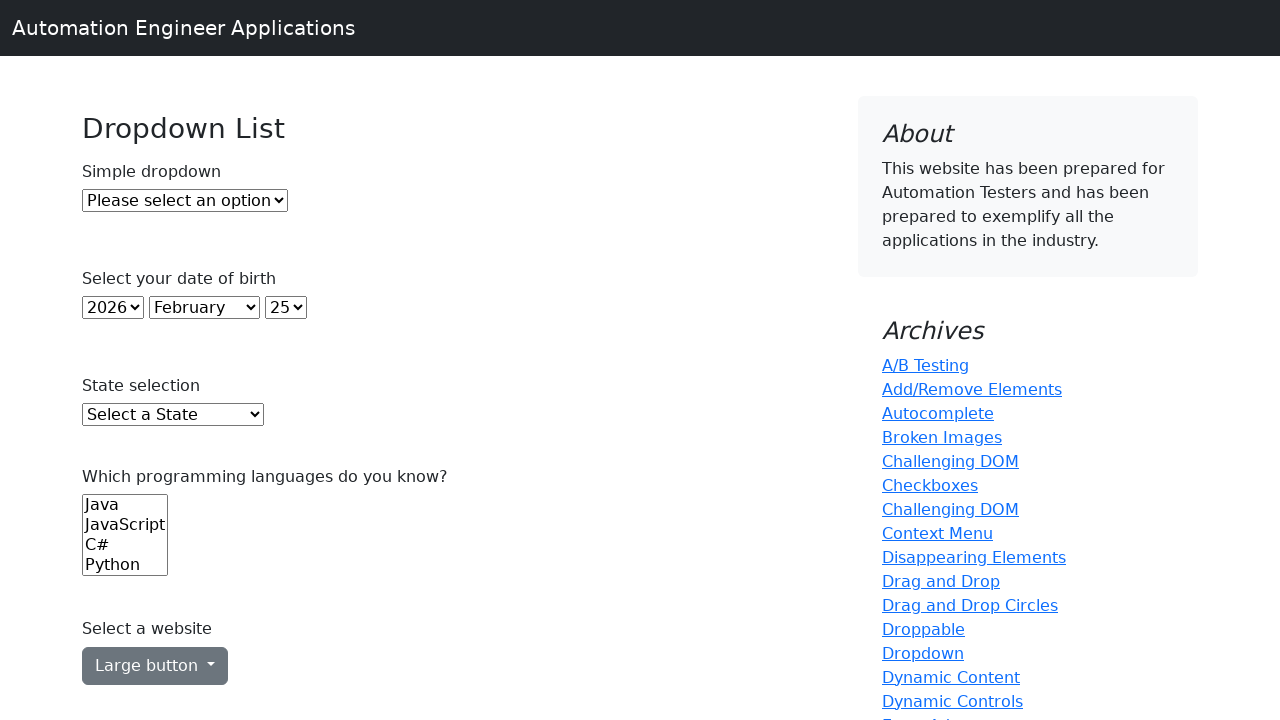

Navigated to dropdown selection test page
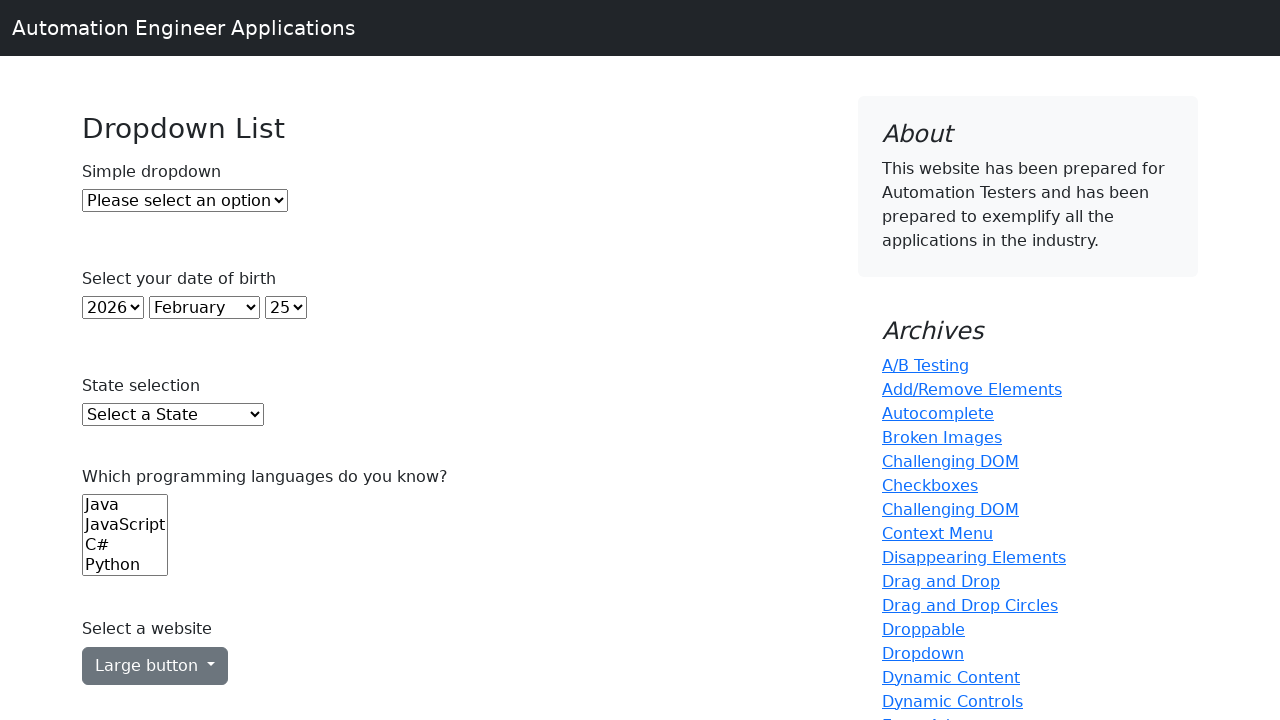

Selected year 2001 by index 22 from year dropdown on select#year
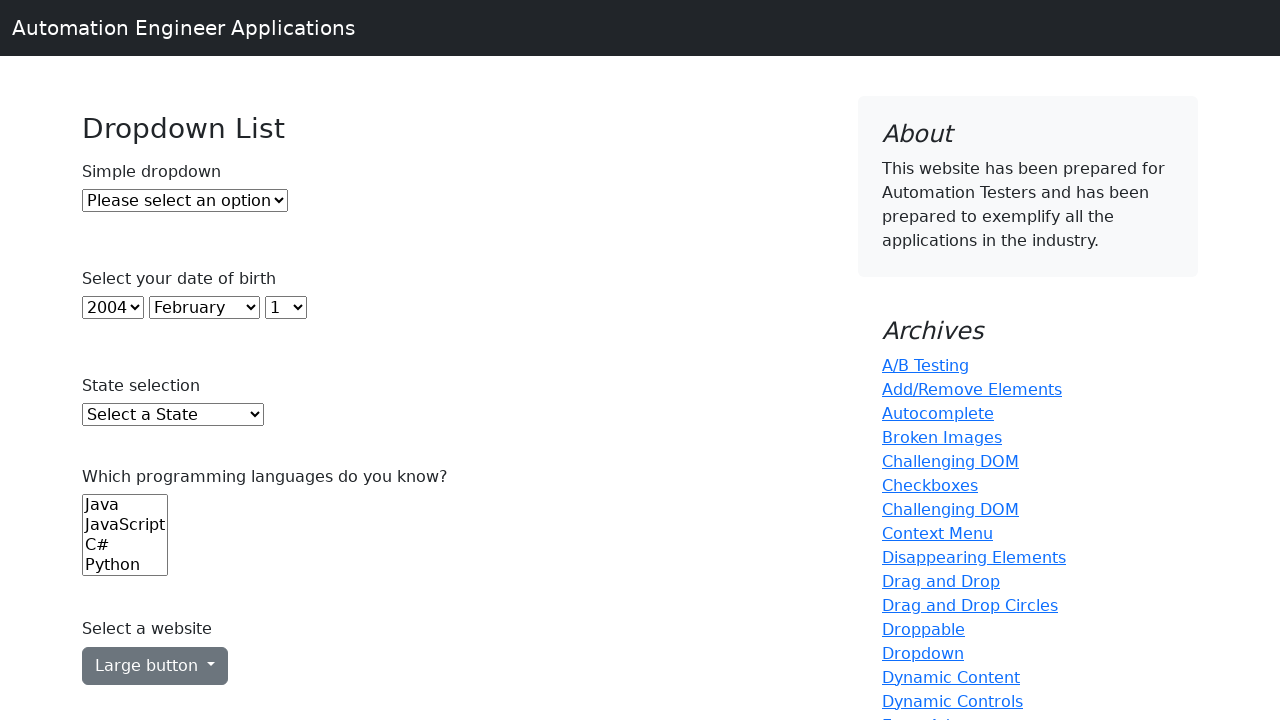

Selected April by visible text from month dropdown on select#month
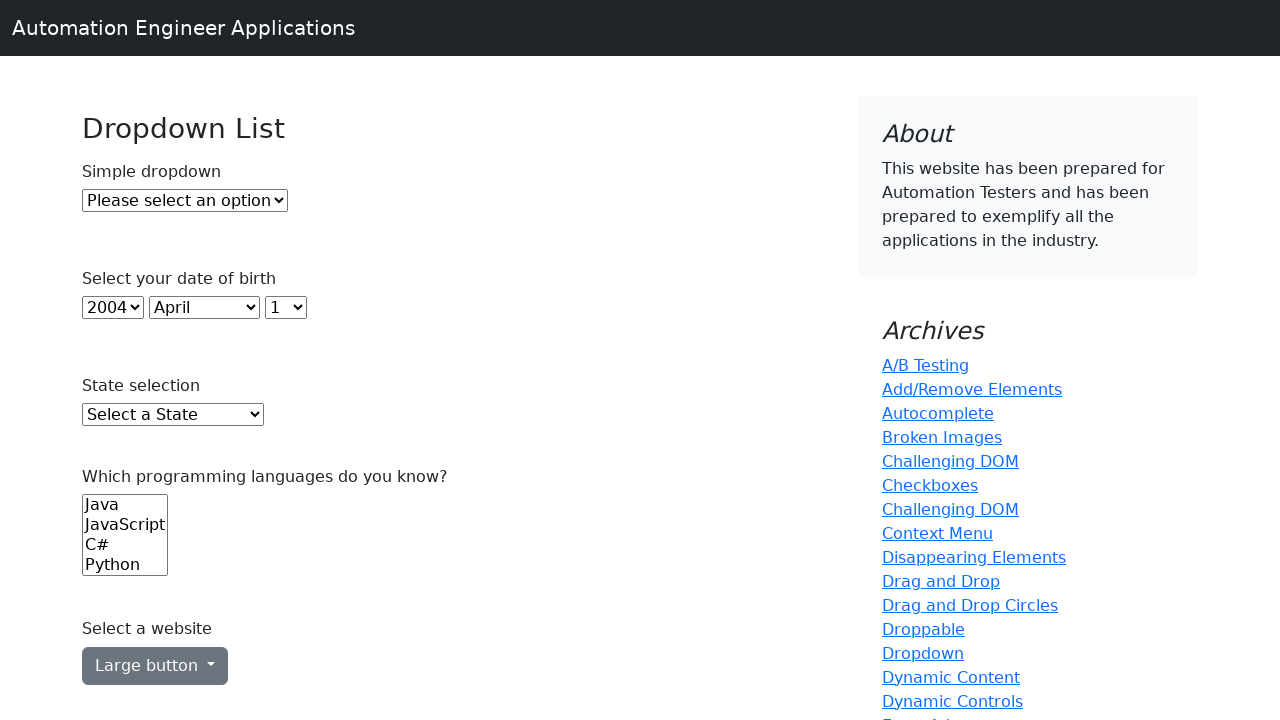

Selected day 27 by value from day dropdown on select#day
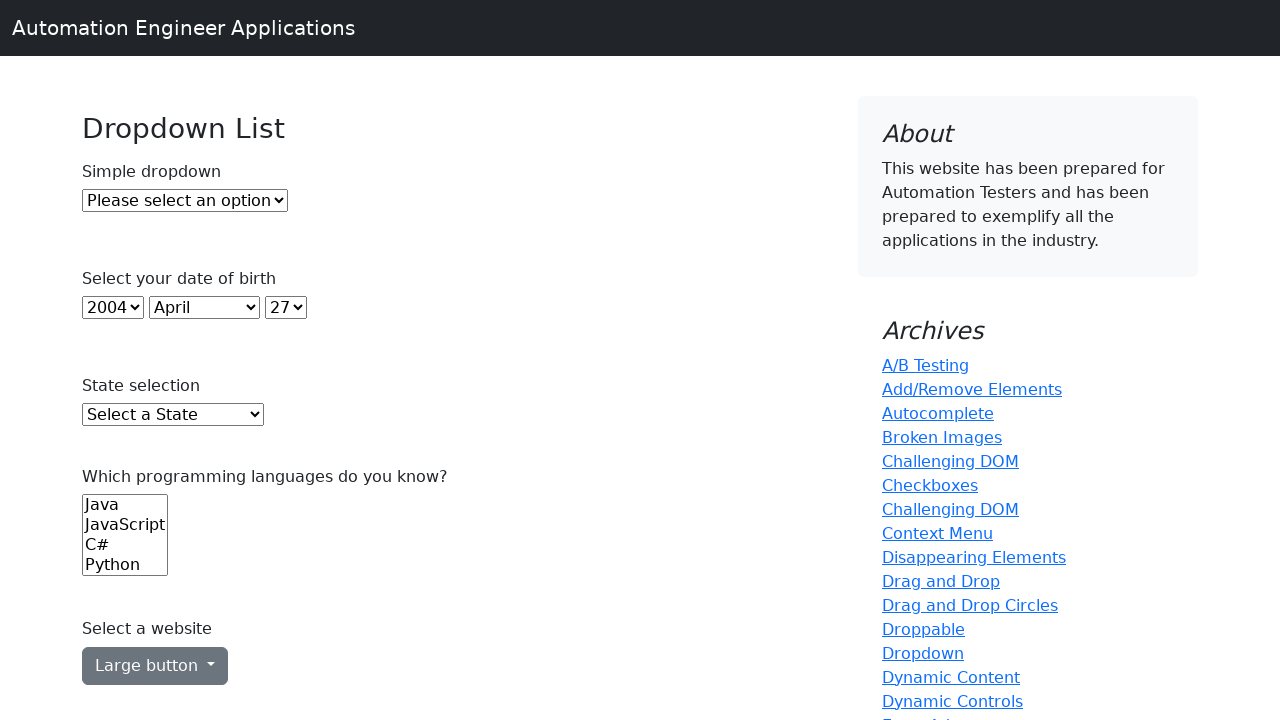

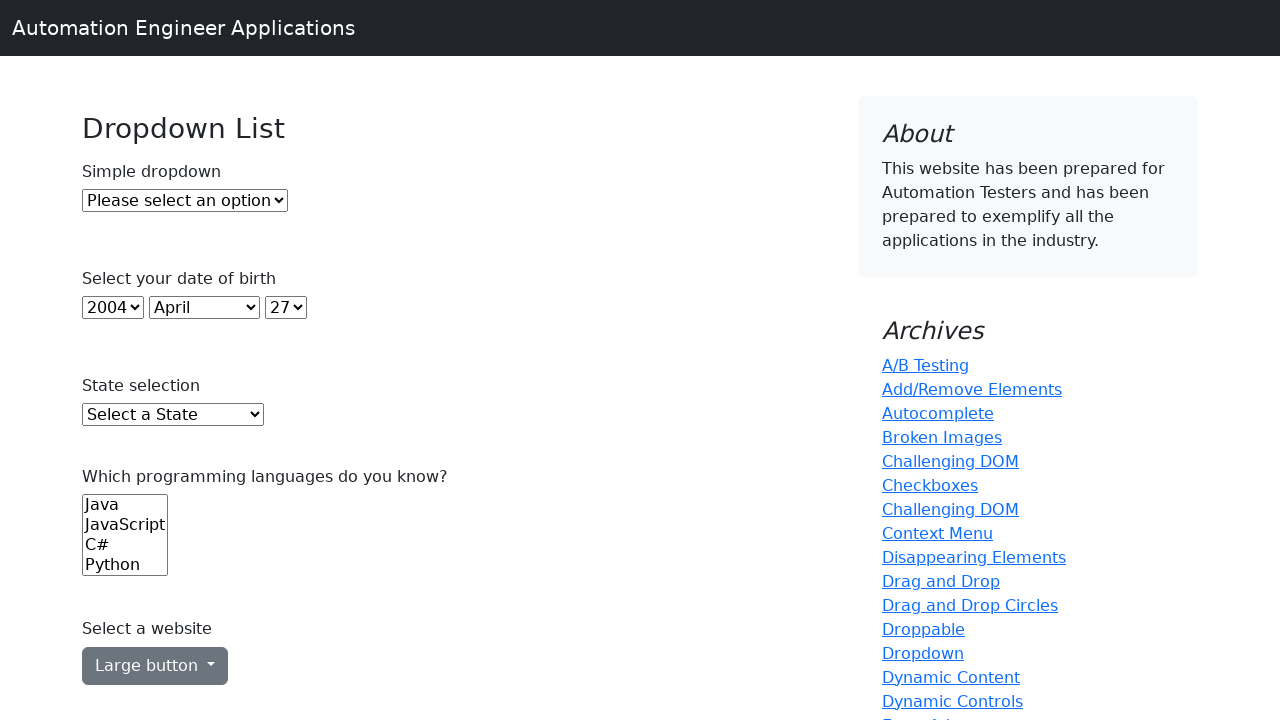